Tests adding a todo item to the TodoMVC demo application after the page loads

Starting URL: https://demo.playwright.dev/todomvc

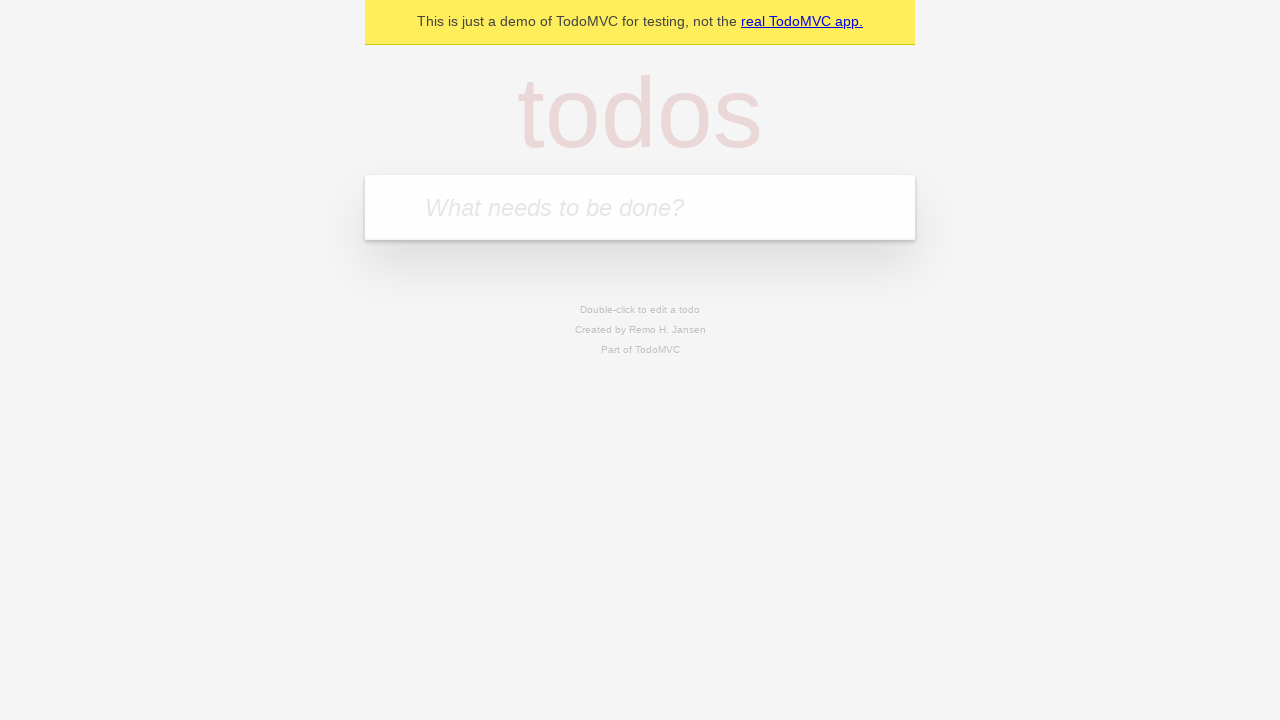

Filled todo input field with 'Multi Fixture Test' on .new-todo
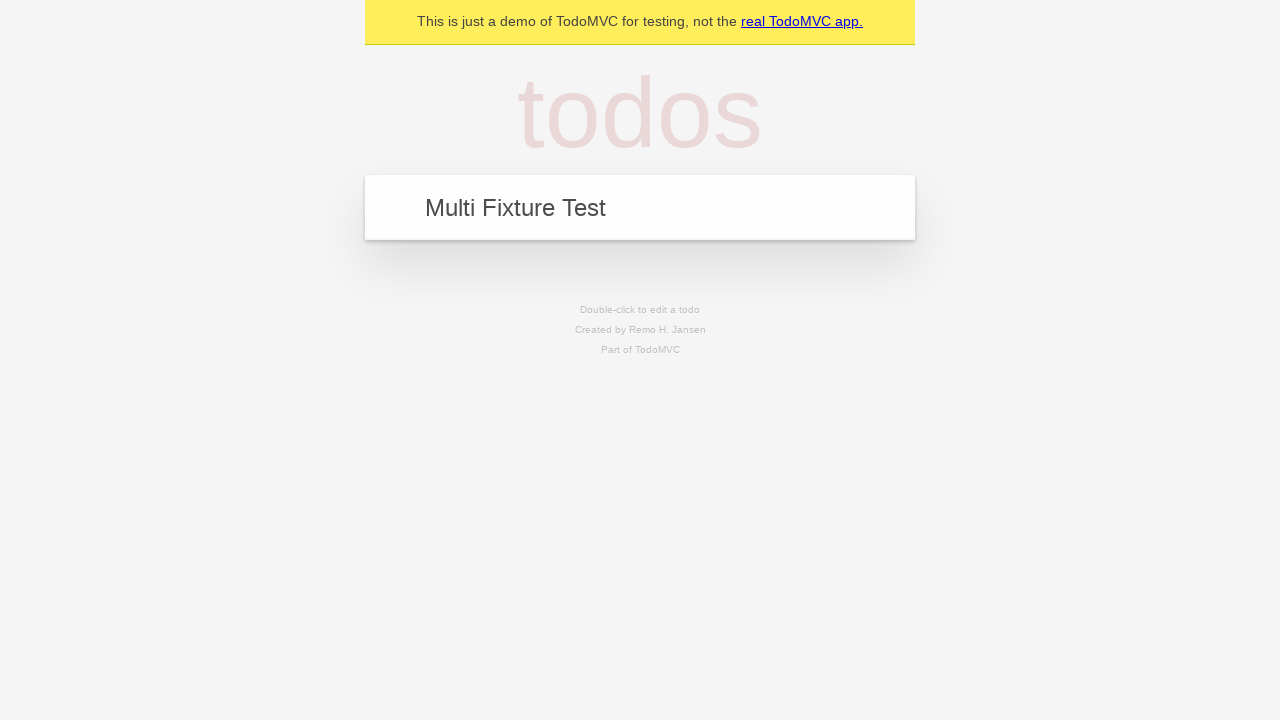

Pressed Enter to add the todo item on .new-todo
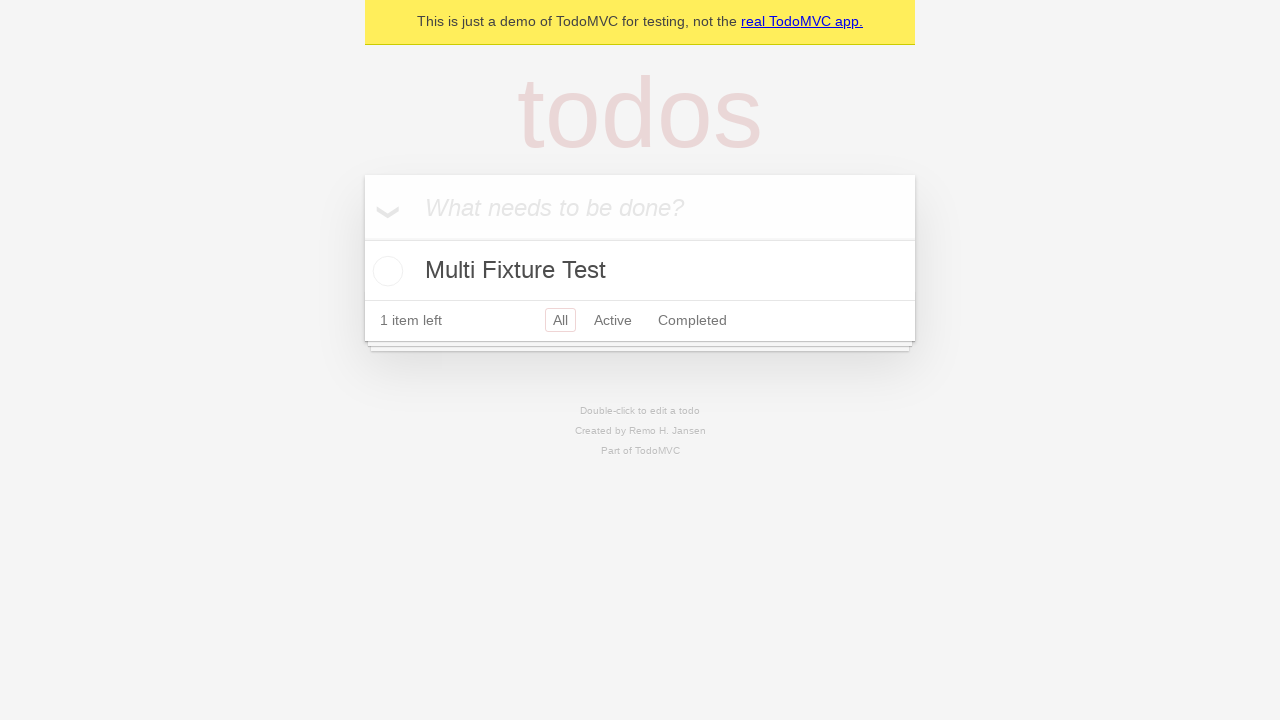

Verified todo item 'Multi Fixture Test' appears in the list
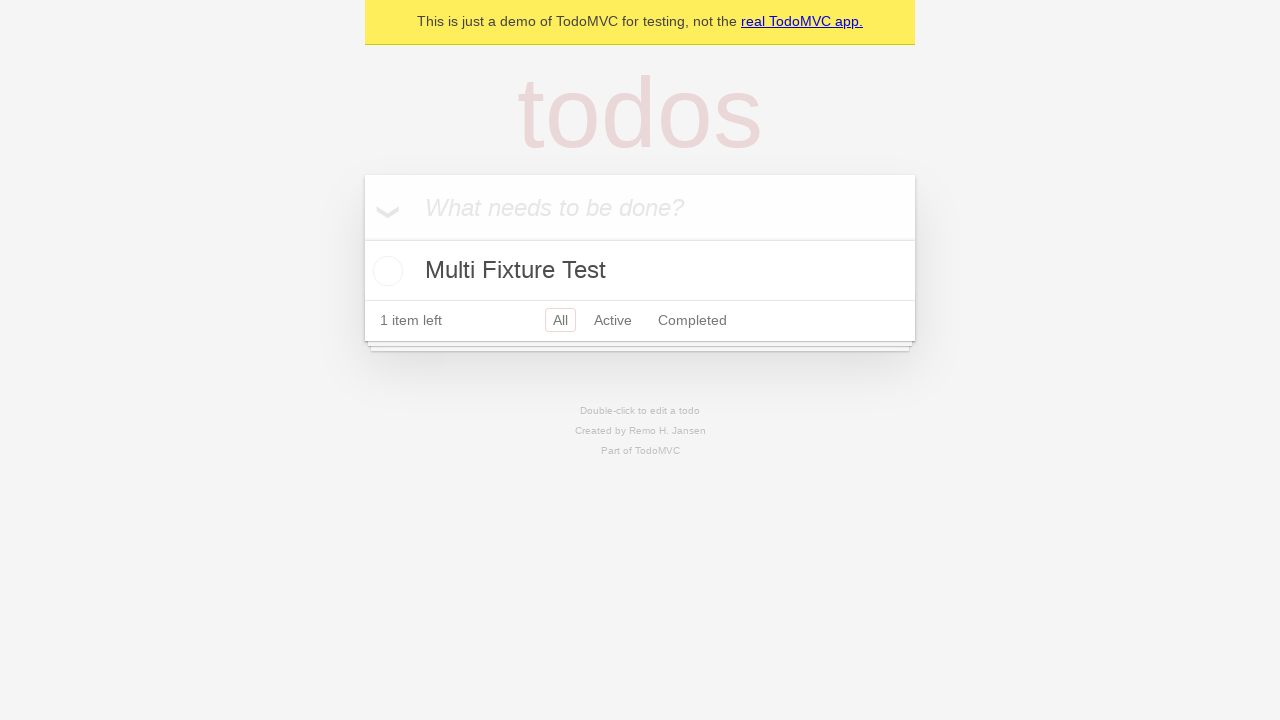

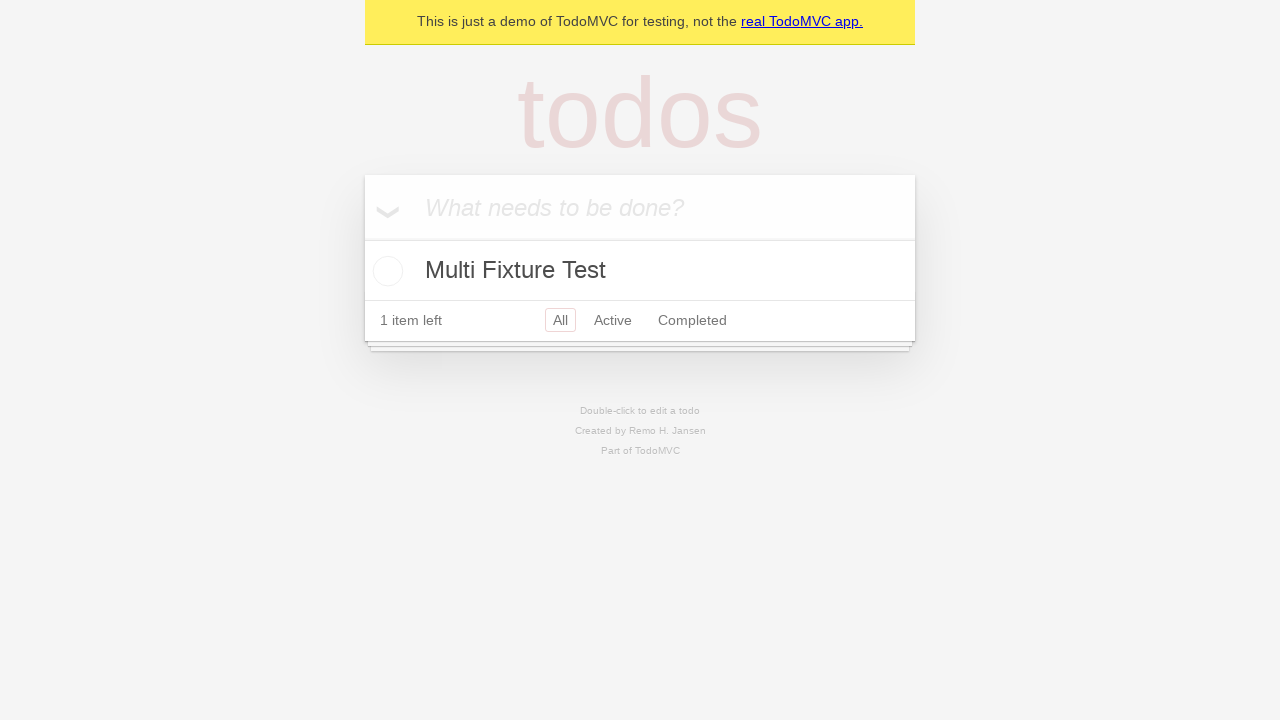